Tests browser navigation by clicking a link, going back, and going forward

Starting URL: https://the-internet.herokuapp.com/

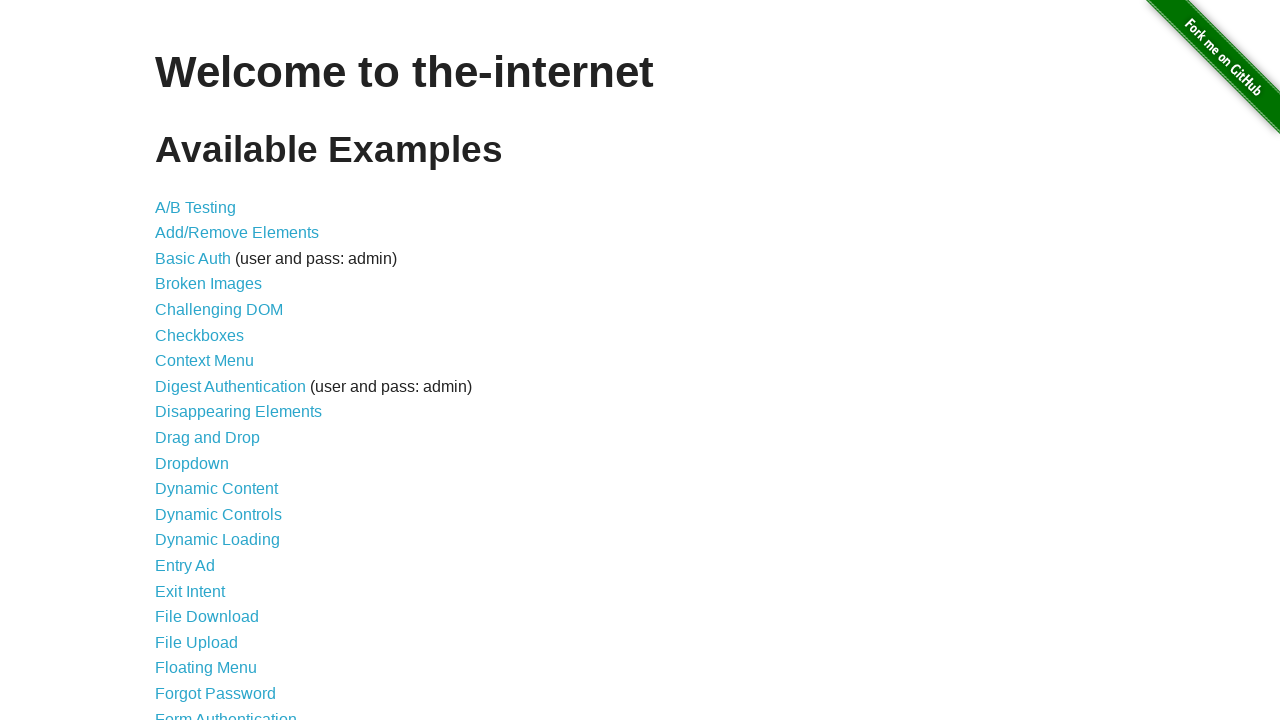

Clicked on A/B Testing link at (196, 207) on text=A/B Testing
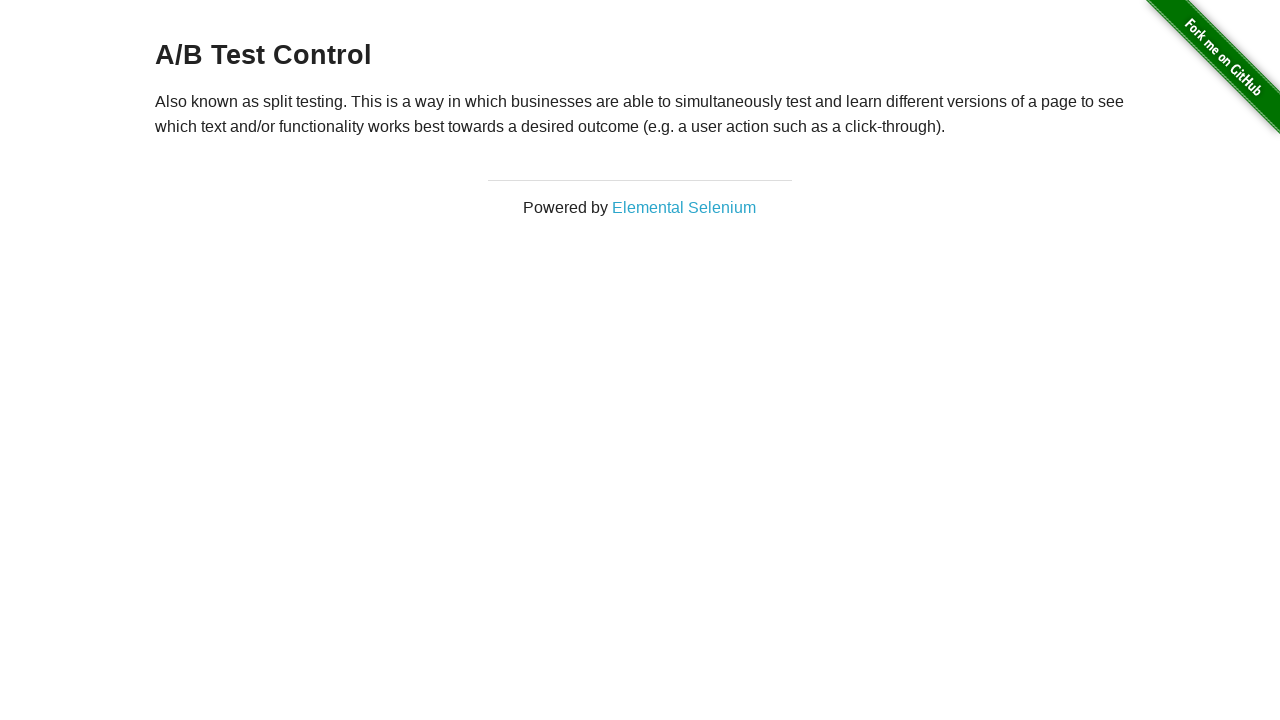

Navigated back to homepage
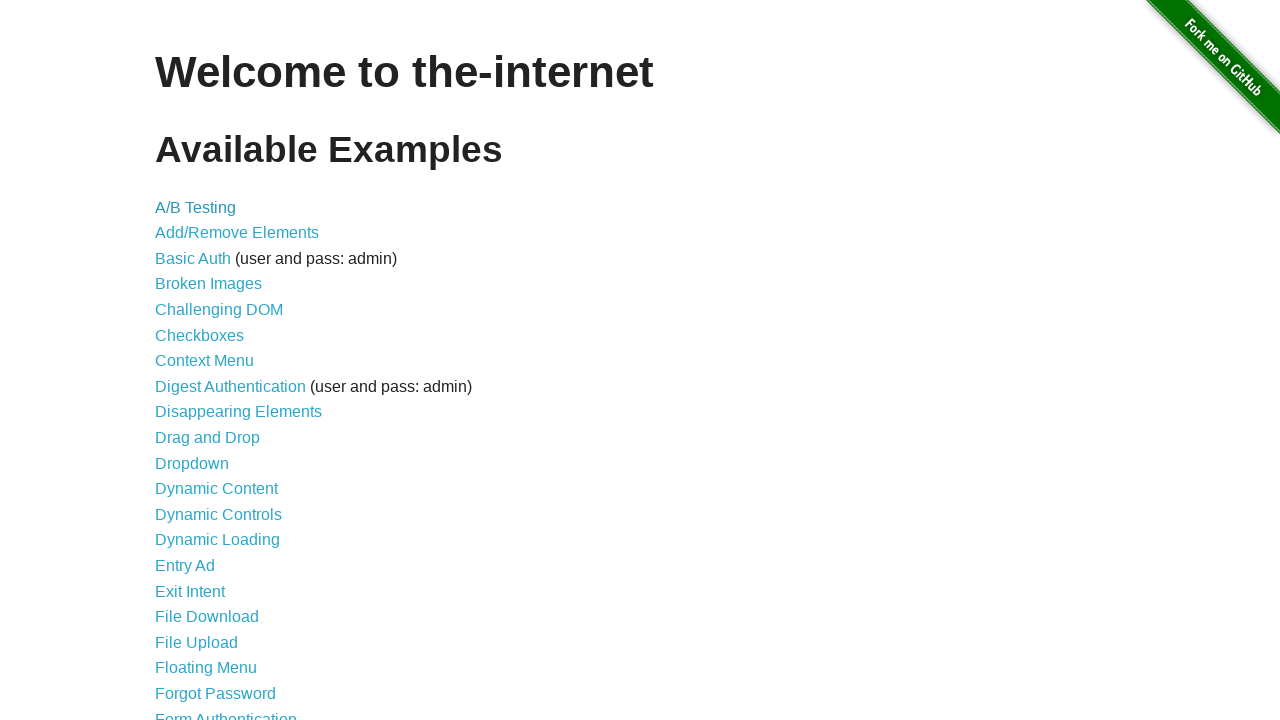

Navigated forward to A/B Testing page
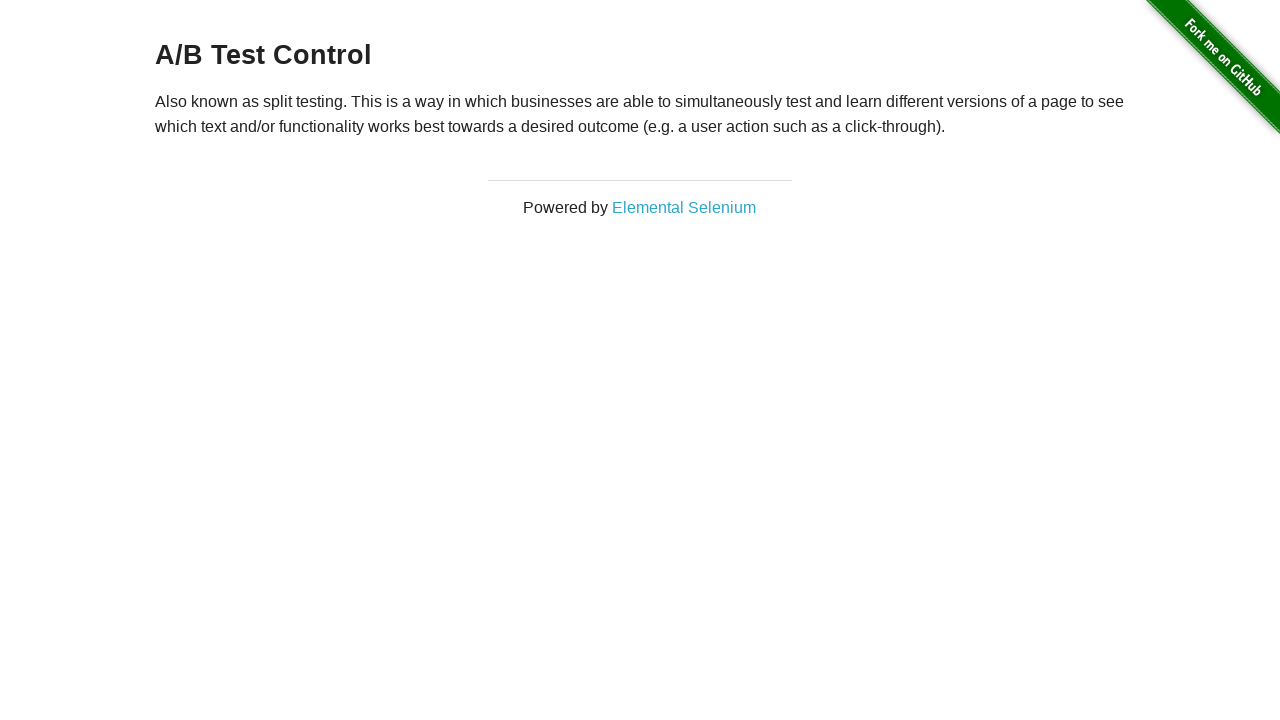

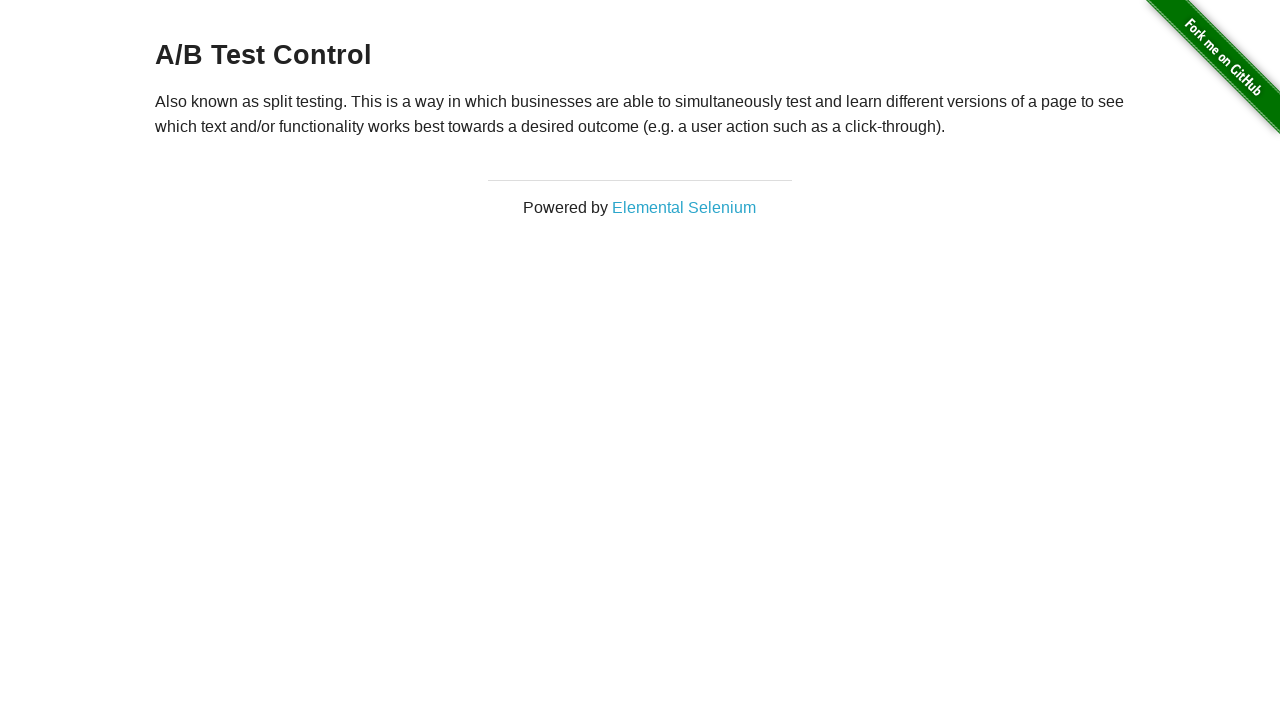